Tests drag and drop functionality by dragging an element with ID 'angular' to a drop area with ID 'droparea'

Starting URL: https://demo.automationtesting.in/Static.html

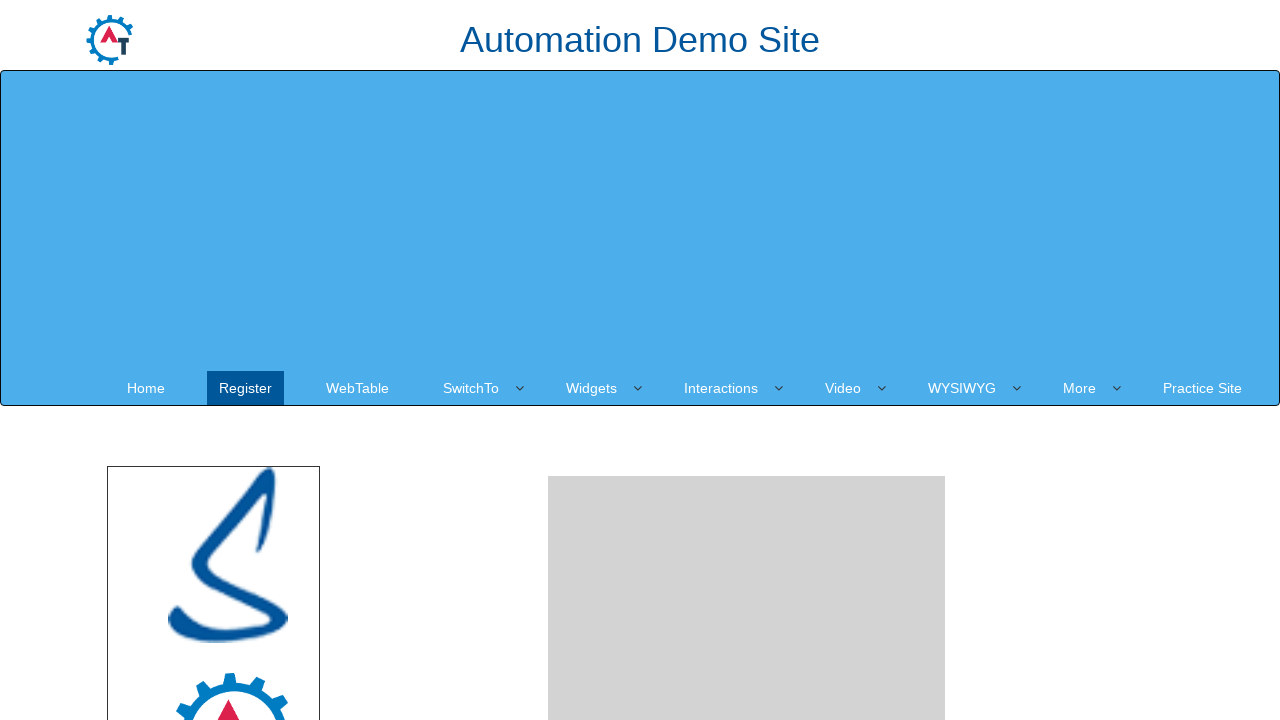

Located draggable element with ID 'angular'
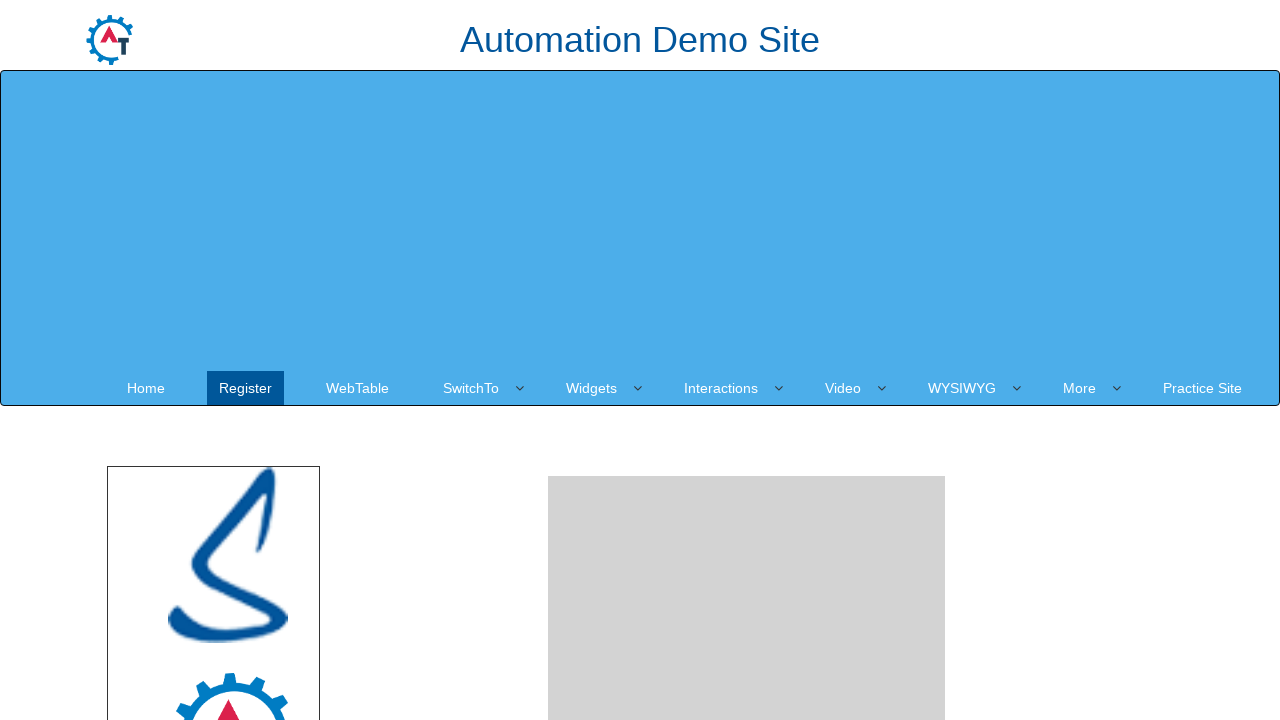

Located droppable area with ID 'droparea'
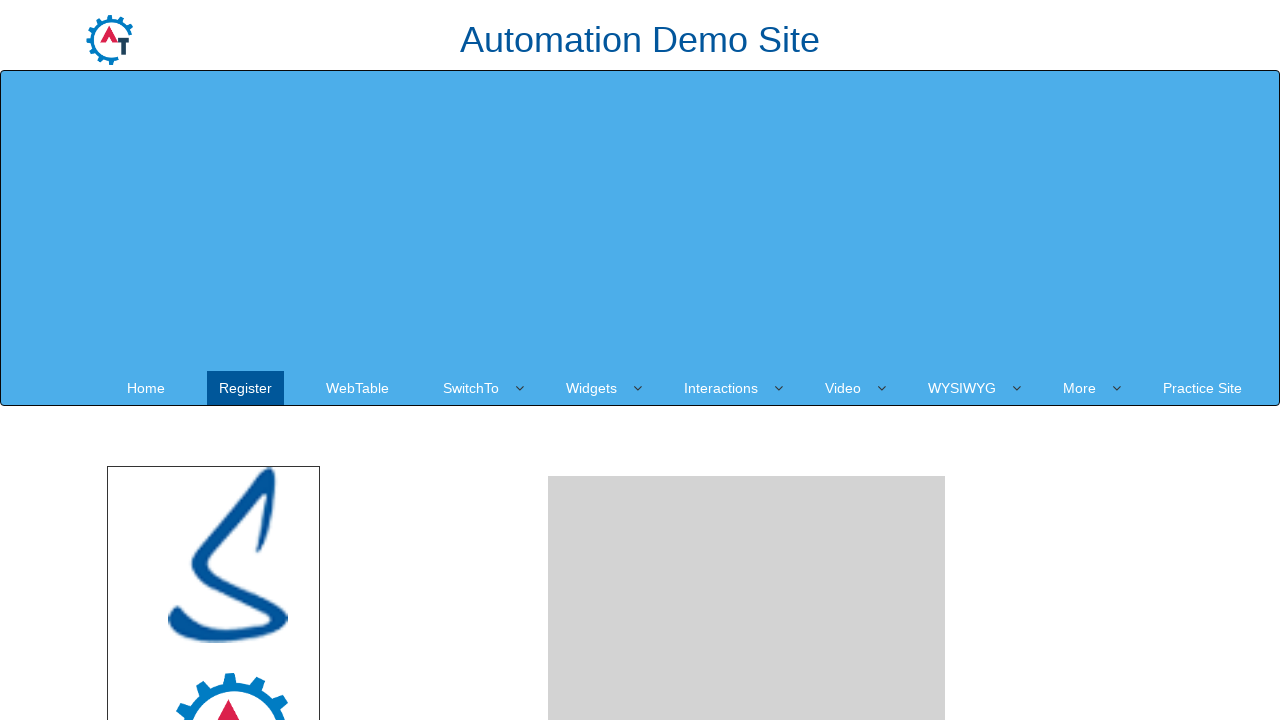

Dragged 'angular' element to 'droparea' at (747, 481)
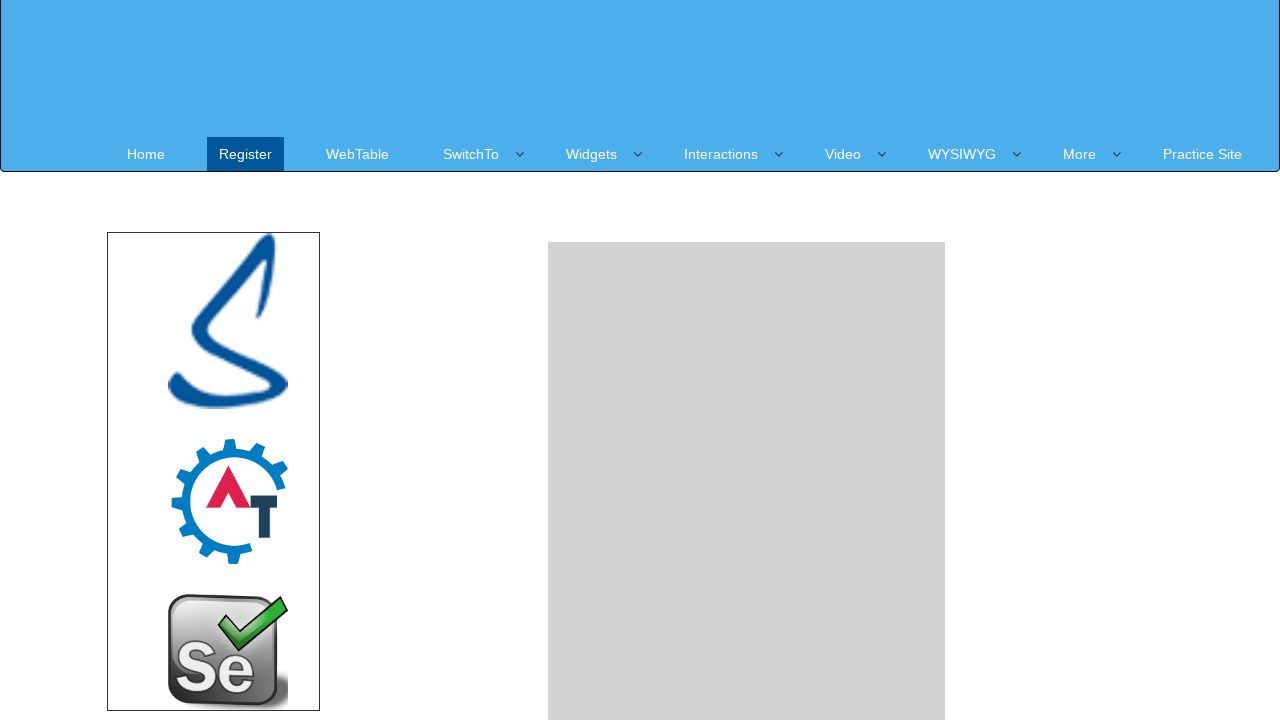

Waited 2 seconds for drag and drop operation to complete
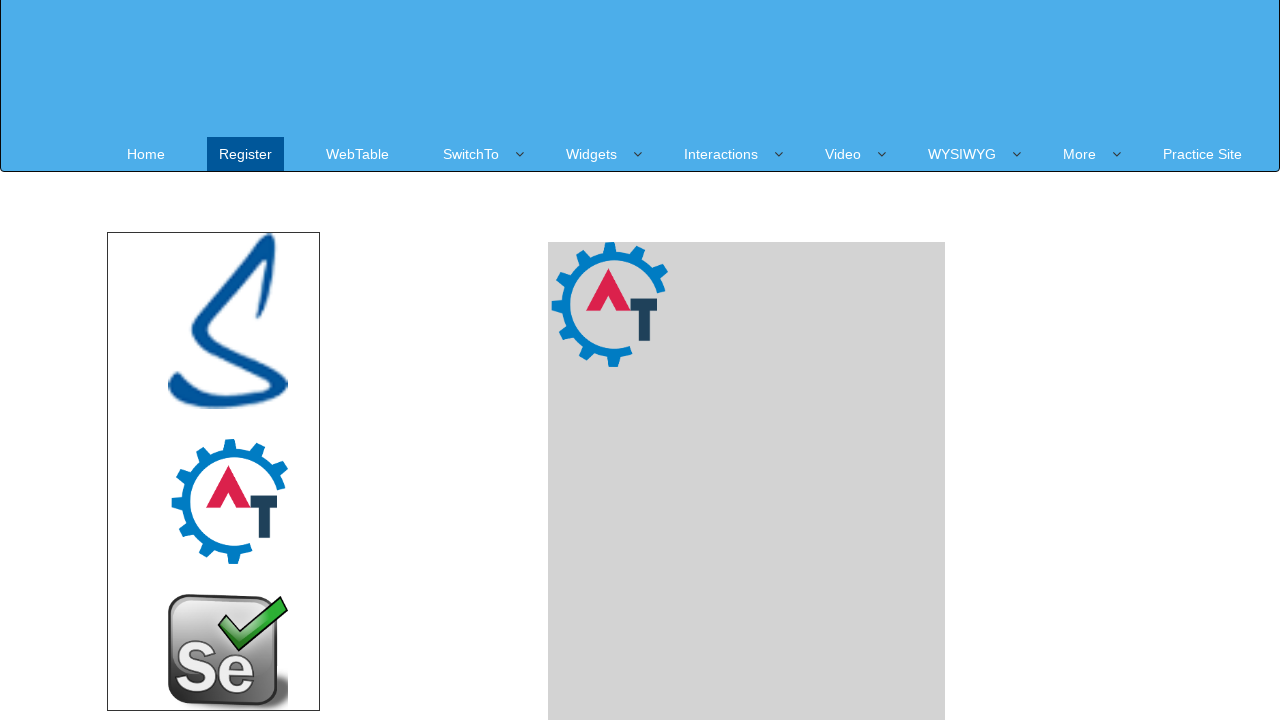

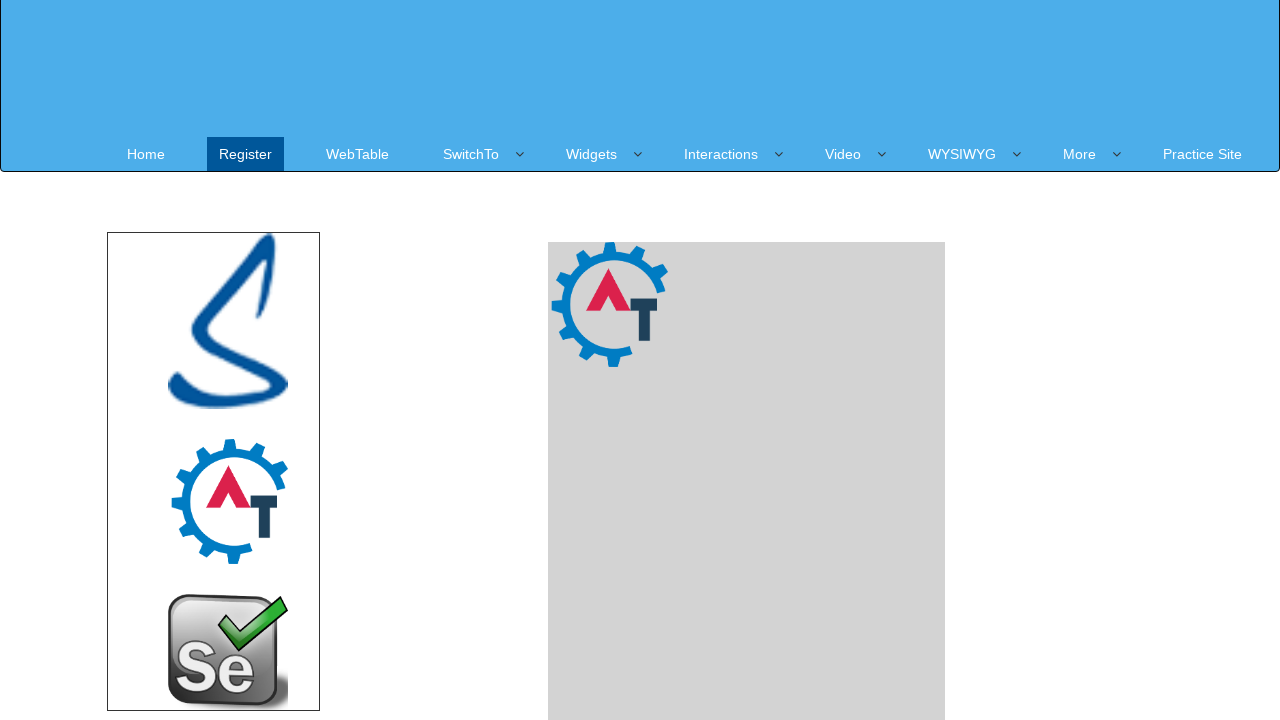